Tests adding and removing an element on the herokuapp page by clicking Add Element then clicking the Delete button

Starting URL: https://the-internet.herokuapp.com/

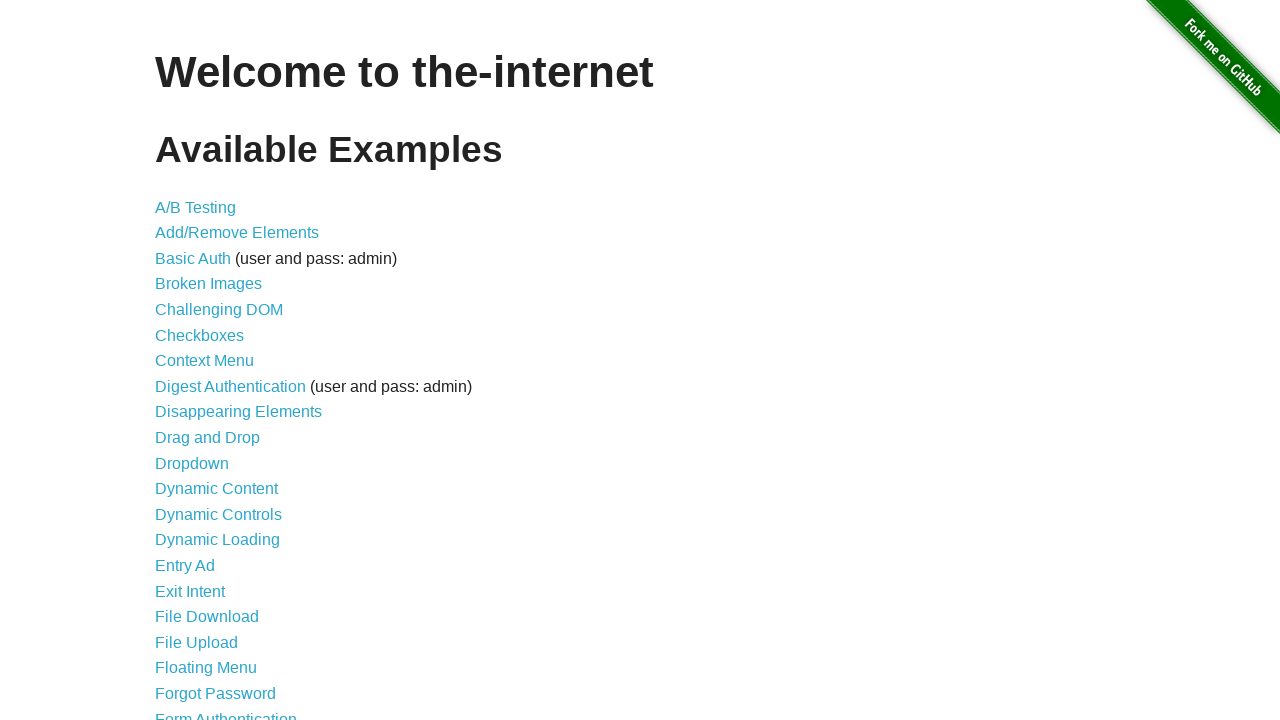

Clicked on add/remove elements link at (237, 233) on a[href='/add_remove_elements/']
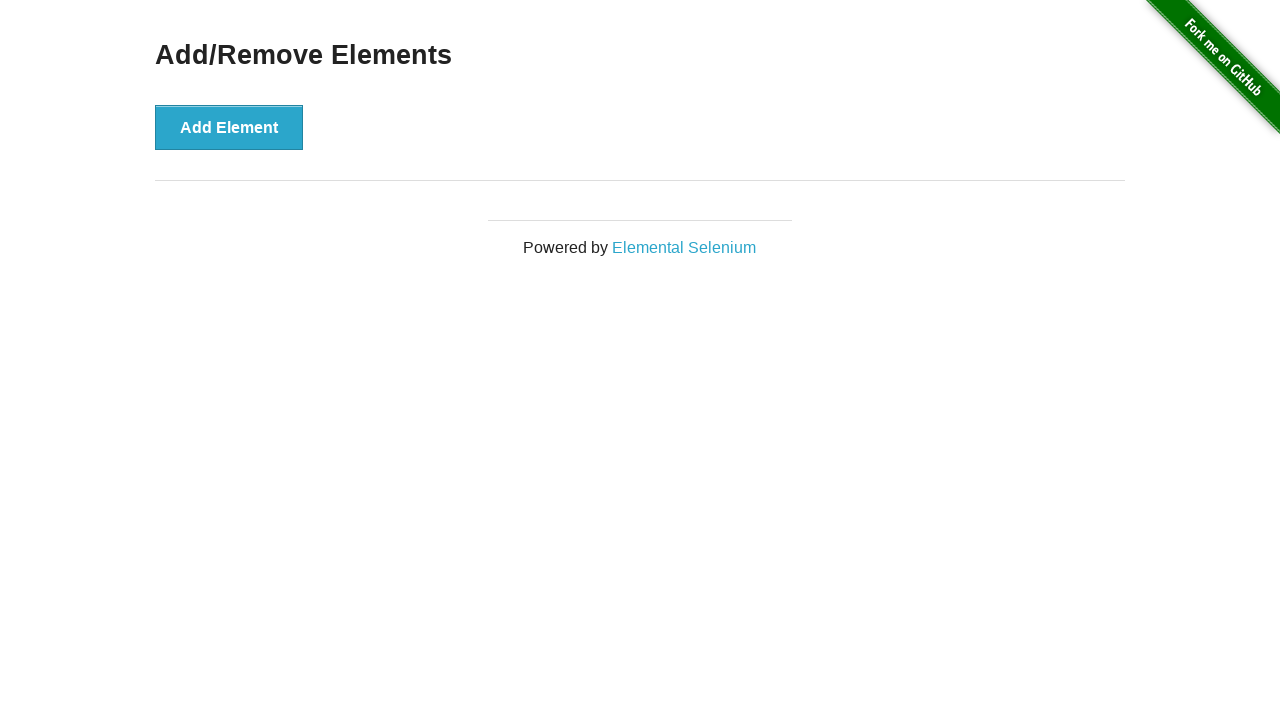

Clicked Add Element button at (229, 127) on button[onclick='addElement()']
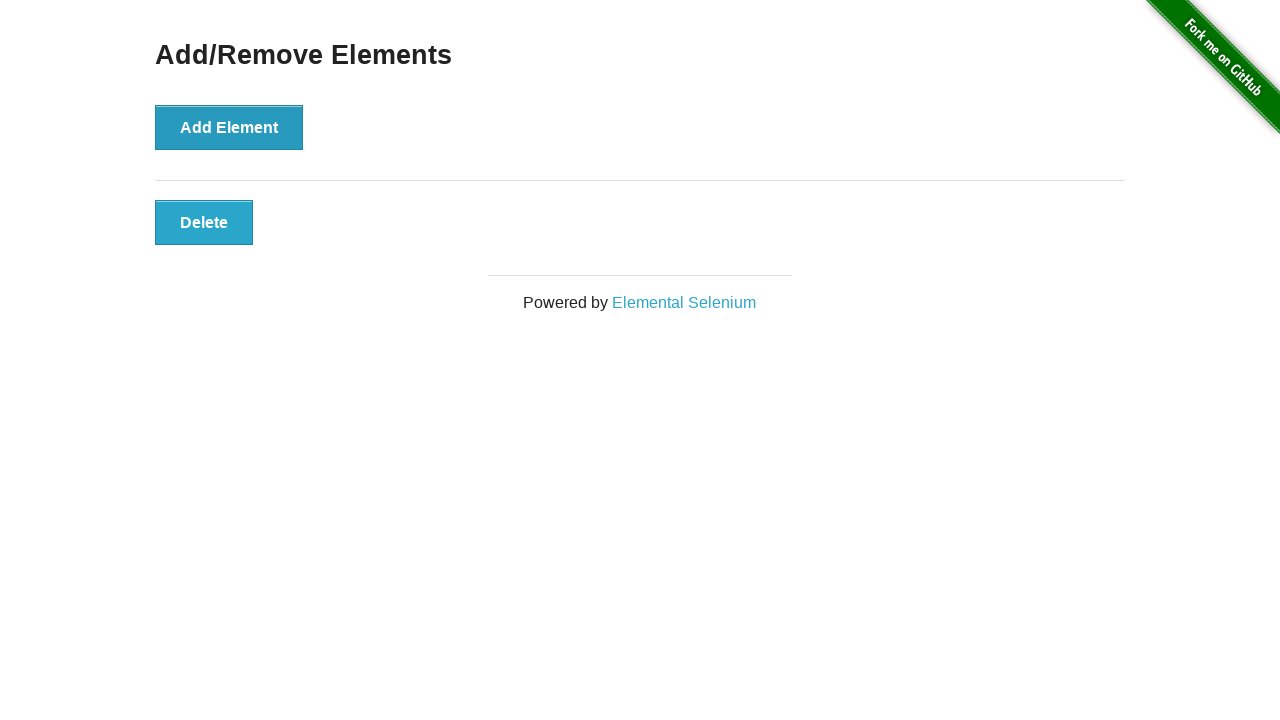

Clicked Delete button to remove the added element at (204, 222) on button.added-manually
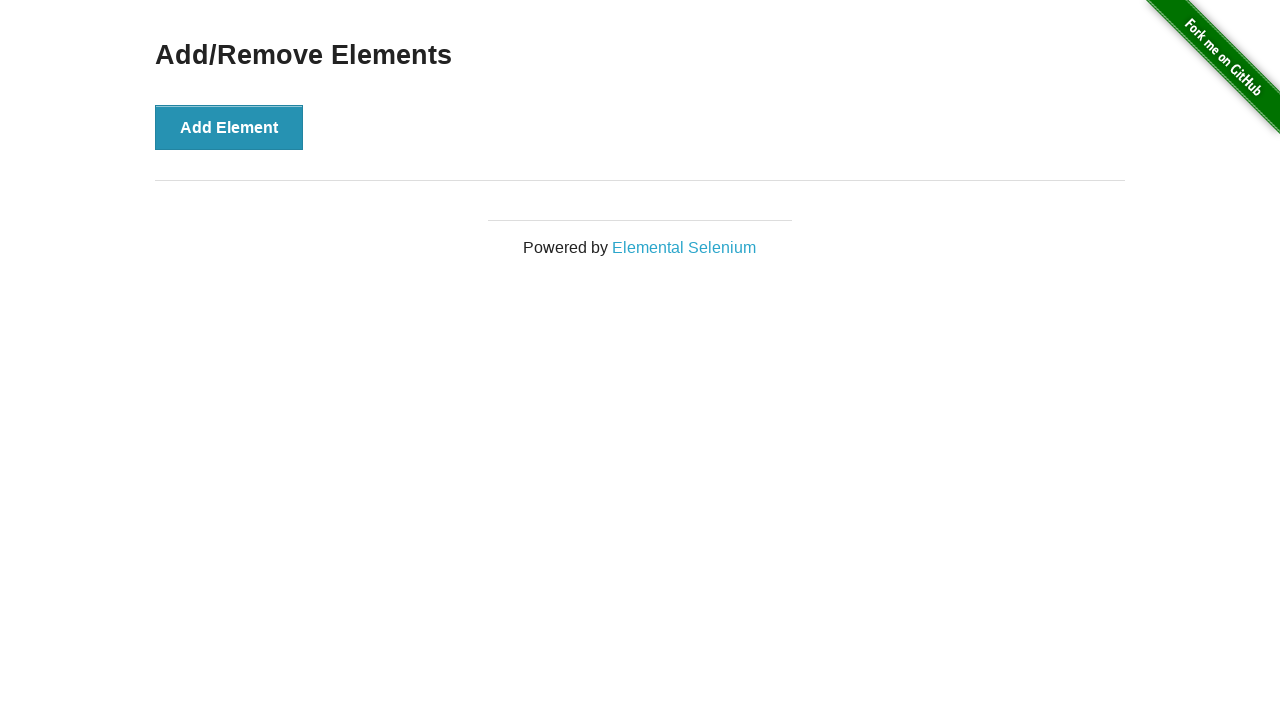

Waited 500ms to allow page to update
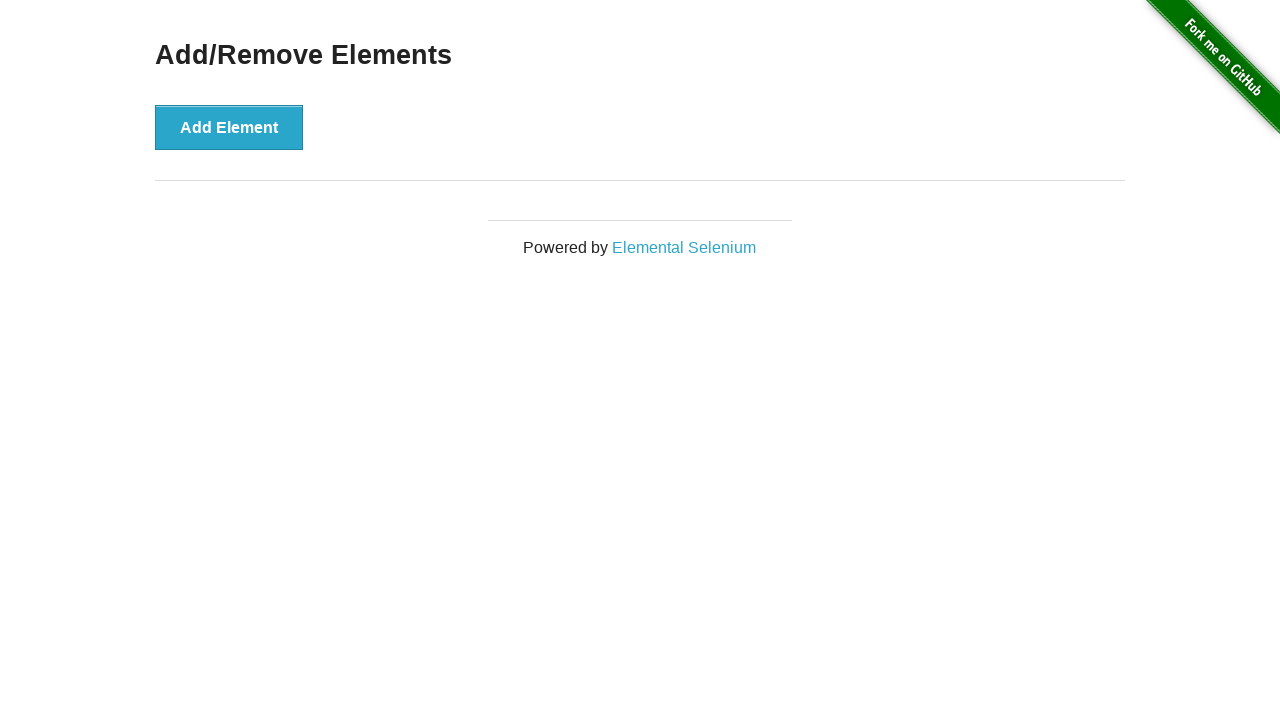

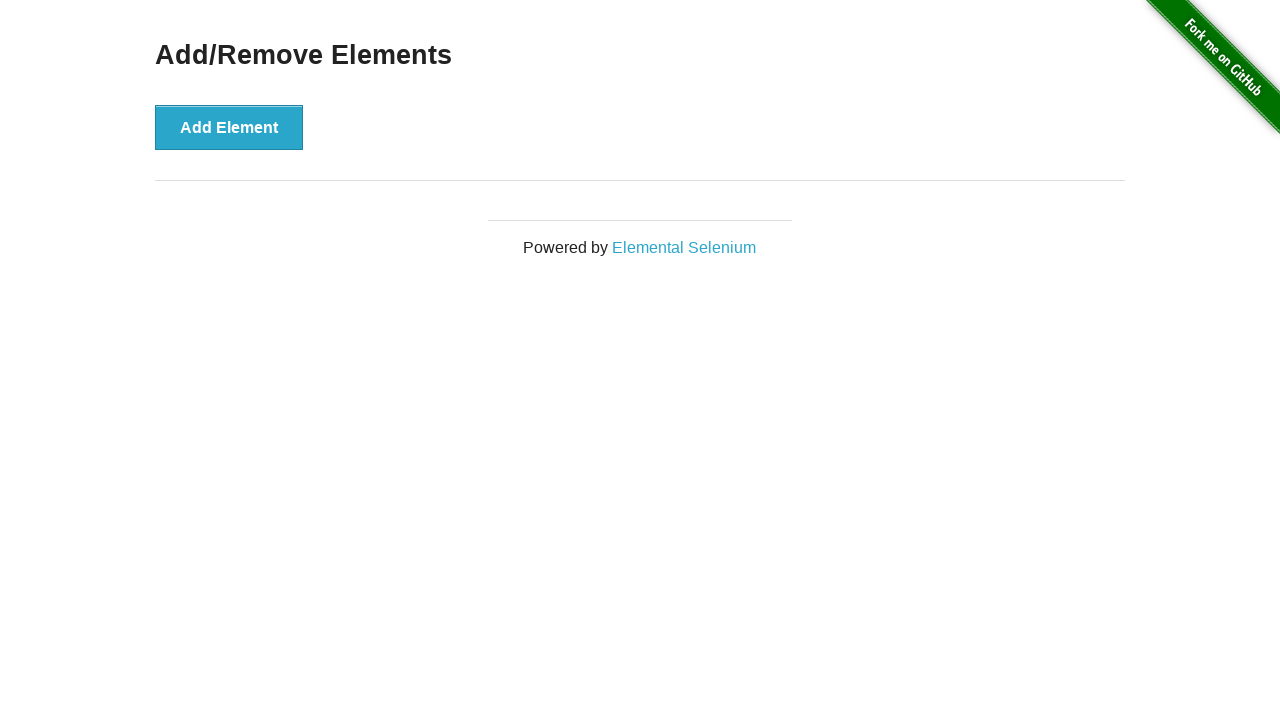